Tests navigation by clicking a link on the Sauce Labs guinea pig test page and verifying the page title changes to confirm successful navigation to a new page.

Starting URL: https://saucelabs.com/test/guinea-pig

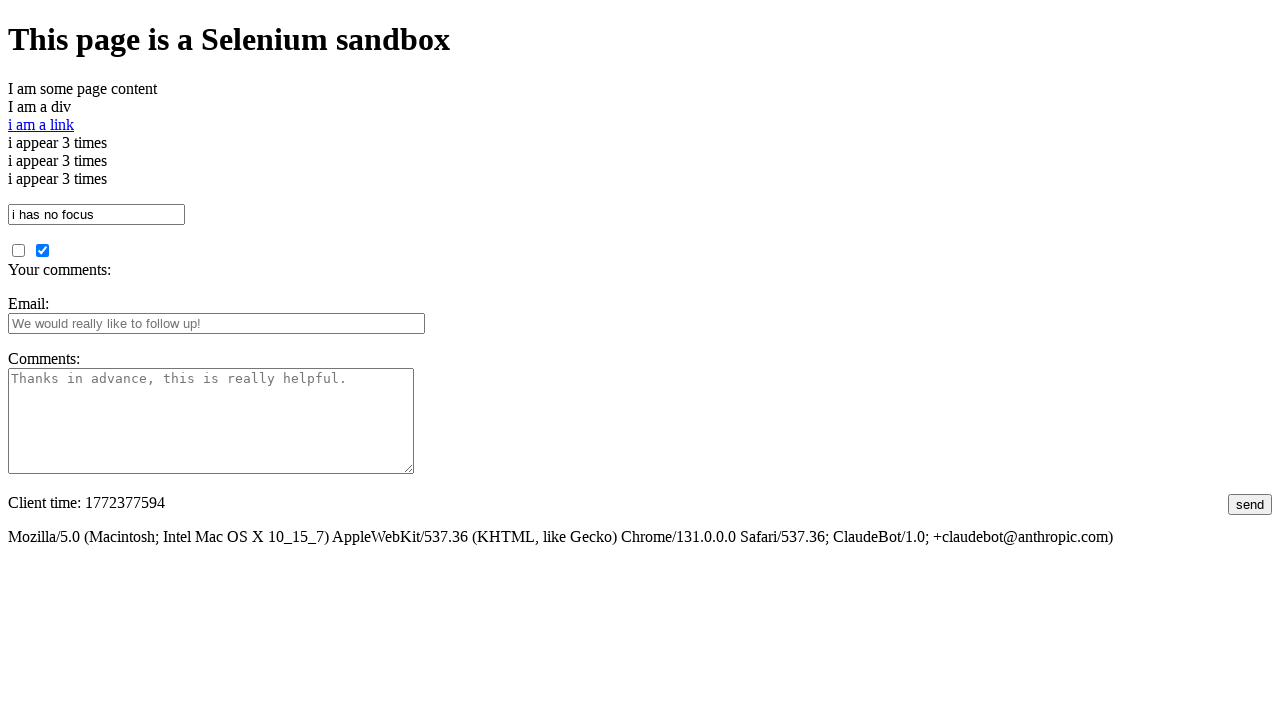

Clicked on the link to navigate to a new page at (41, 124) on #i\ am\ a\ link
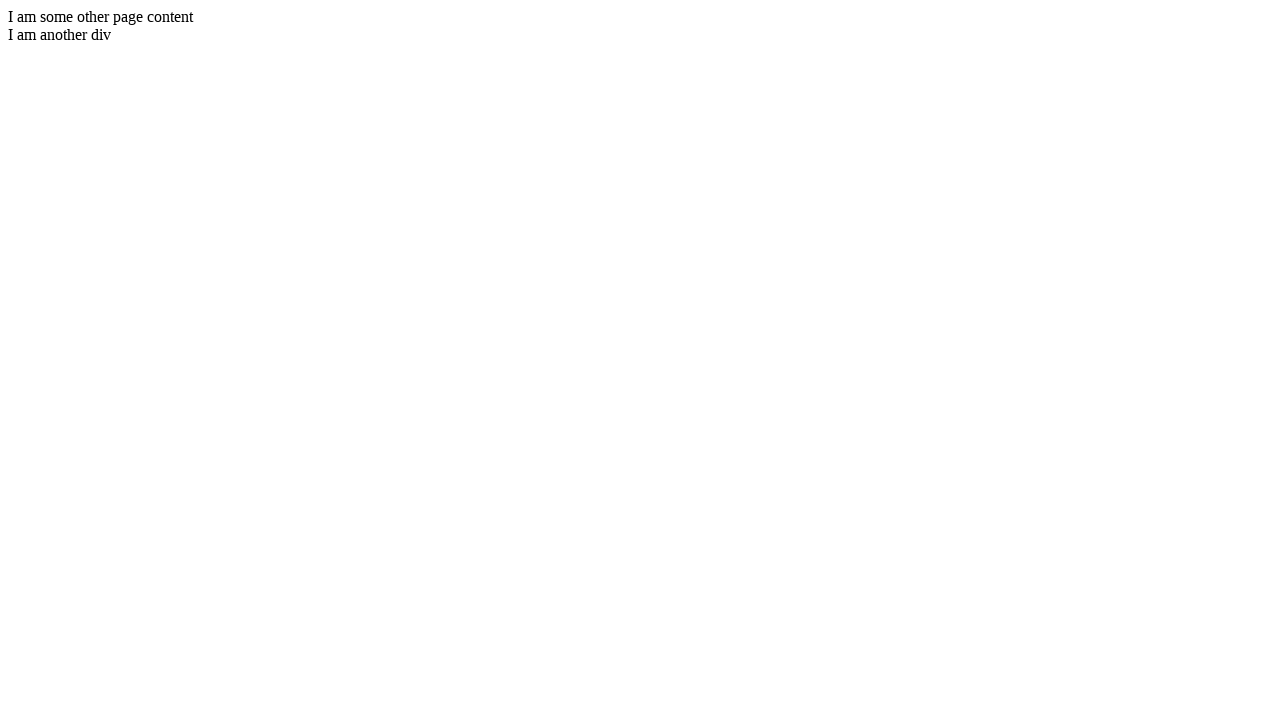

Verified page title changed to 'I am another page title - Sauce Labs', confirming successful navigation
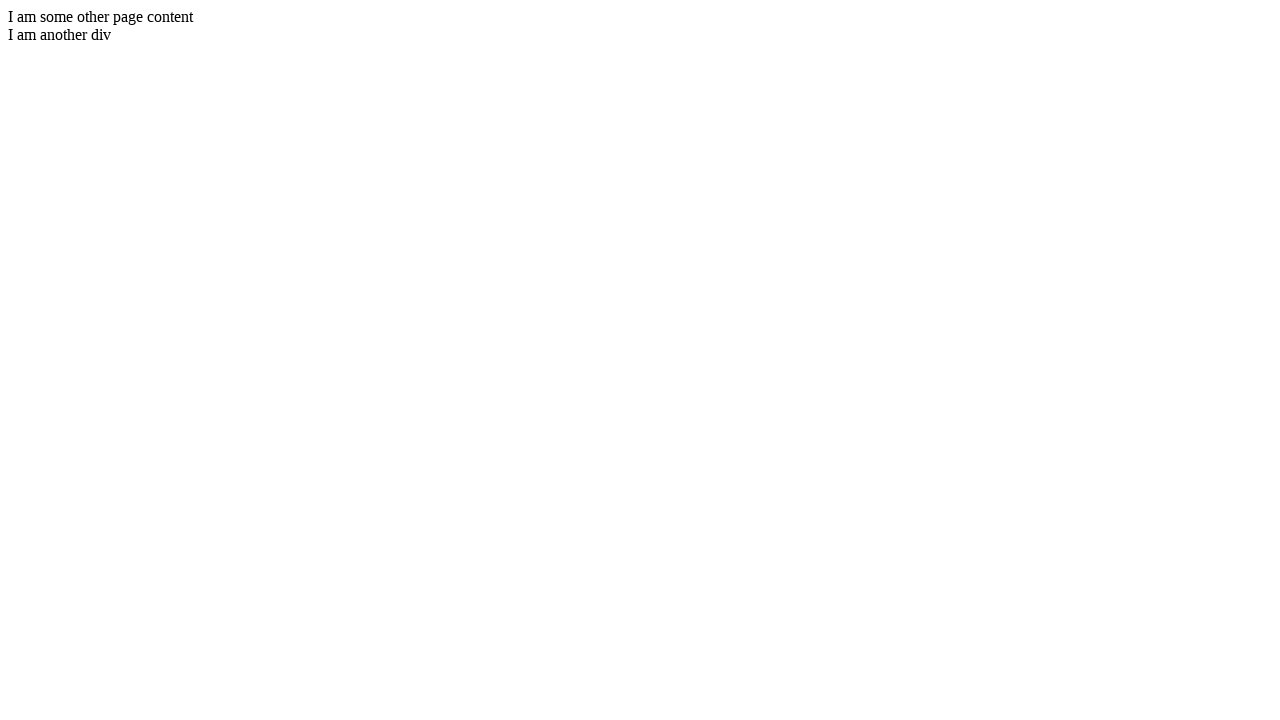

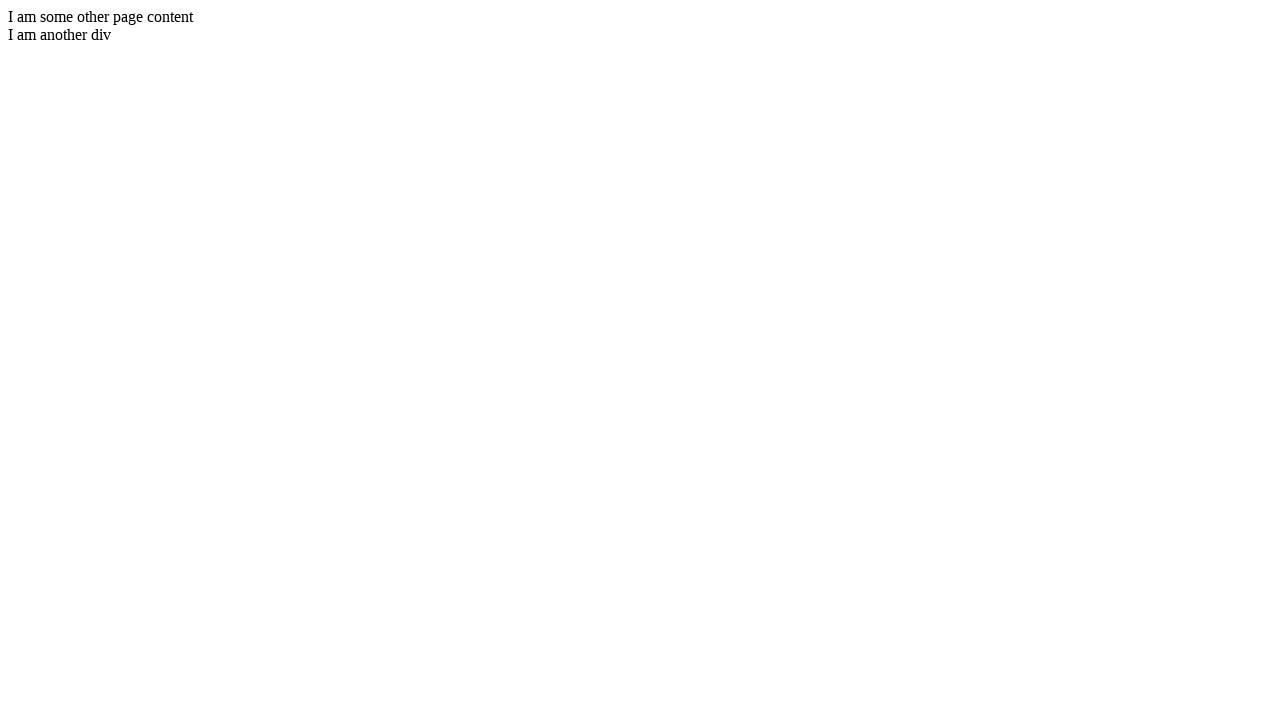